Tests a sample todo application by clicking on existing todo items, adding a new item to the list, and verifying the new item was added successfully.

Starting URL: https://lambdatest.github.io/sample-todo-app/

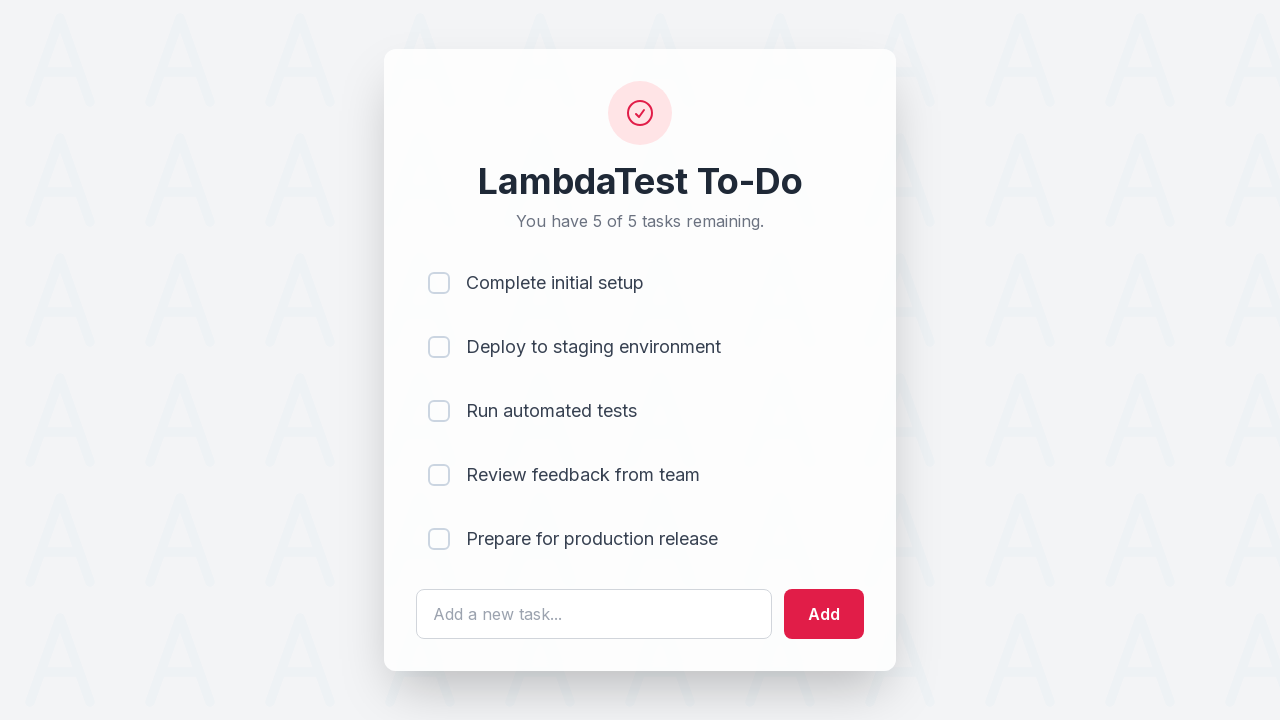

Navigated to sample todo application
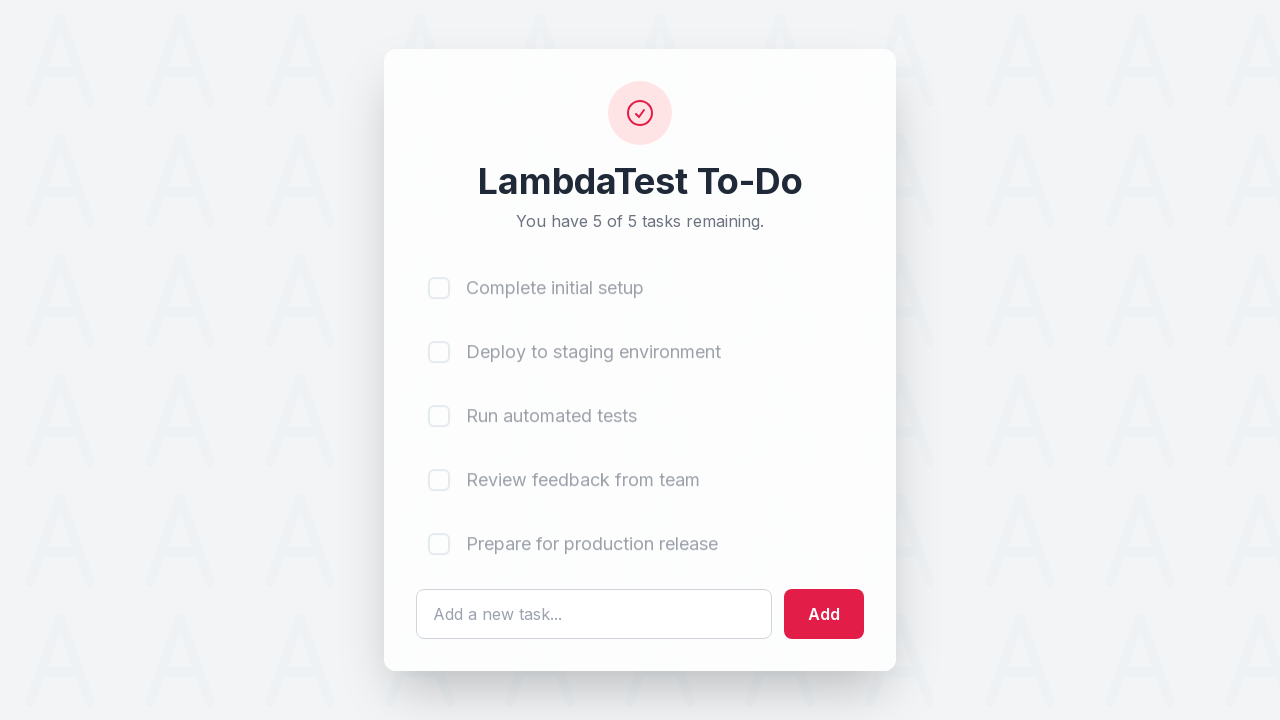

Clicked on first todo item checkbox at (439, 283) on input[name='li1']
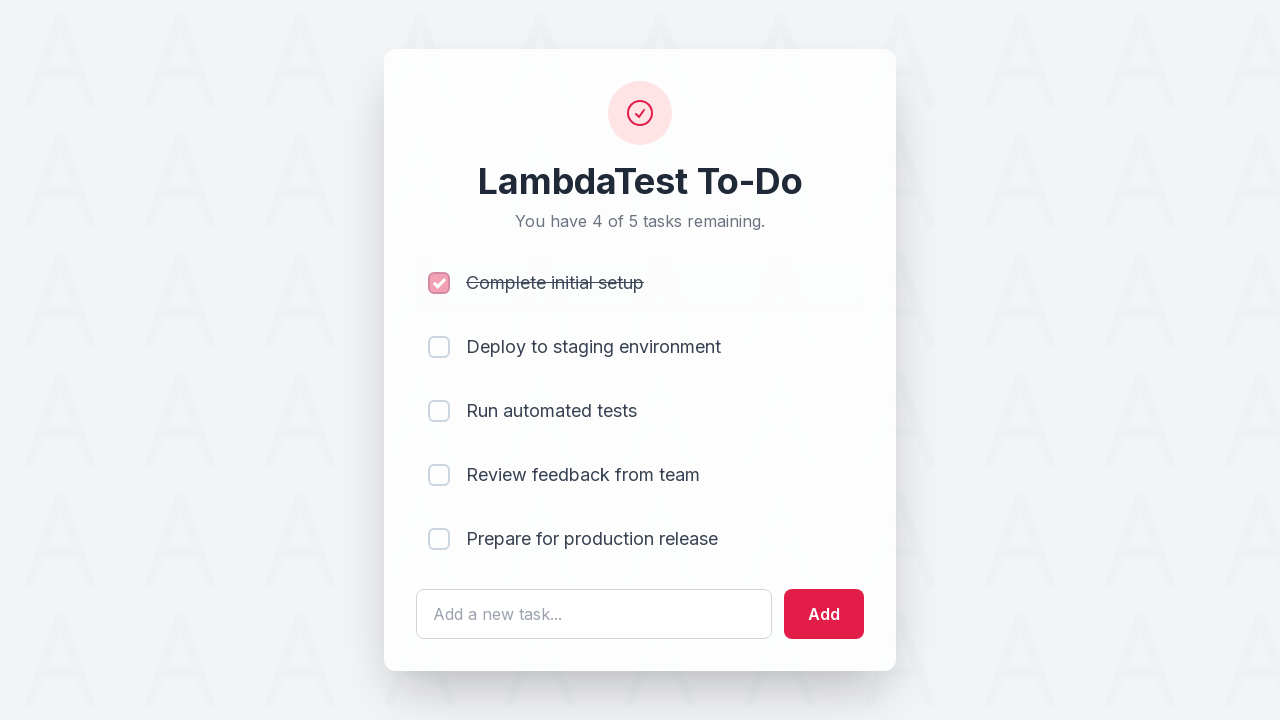

Clicked on second todo item checkbox at (439, 347) on input[name='li2']
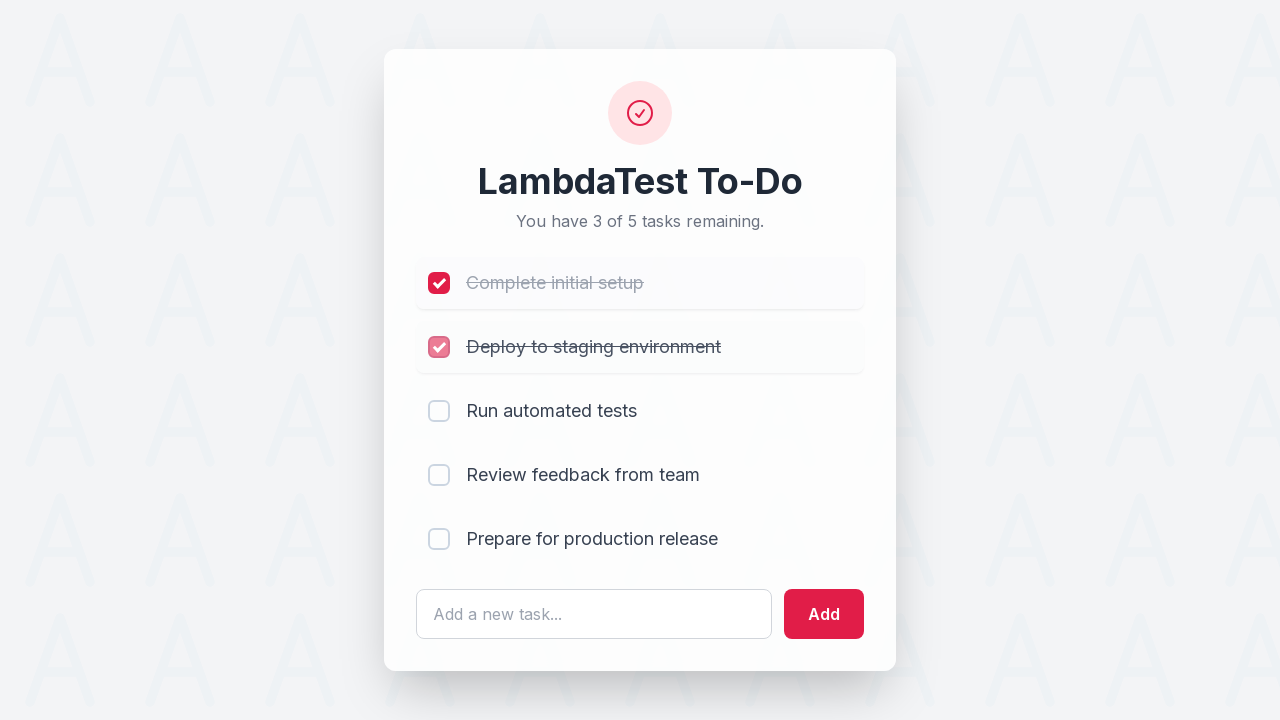

Cleared the todo input field on #sampletodotext
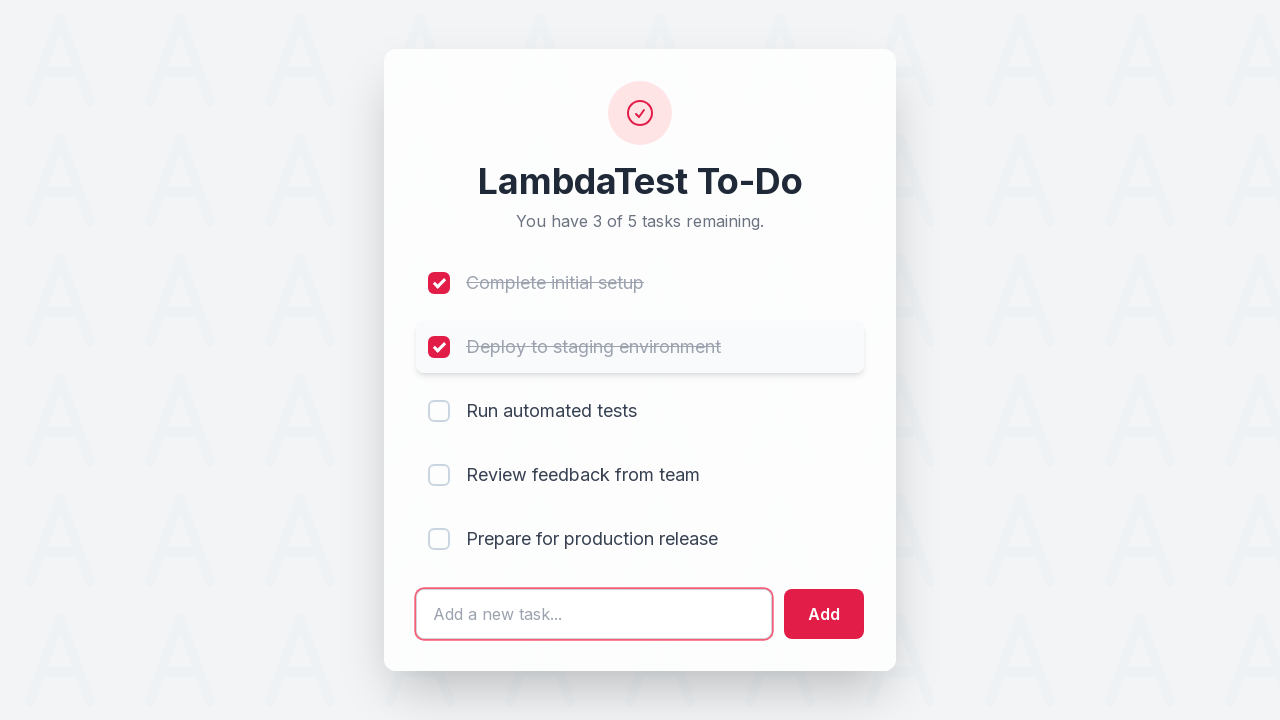

Filled input field with new todo item text: 'Yey, Let's add it to list' on #sampletodotext
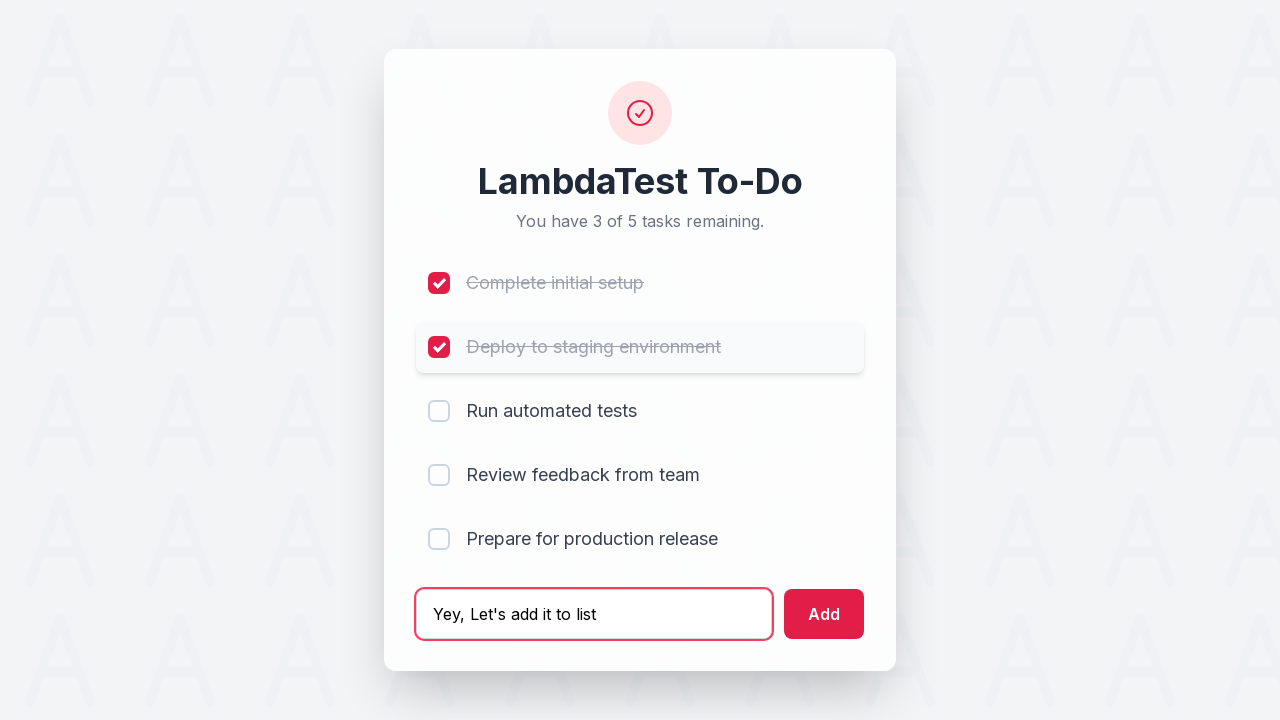

Clicked add button to create new todo item at (824, 614) on #addbutton
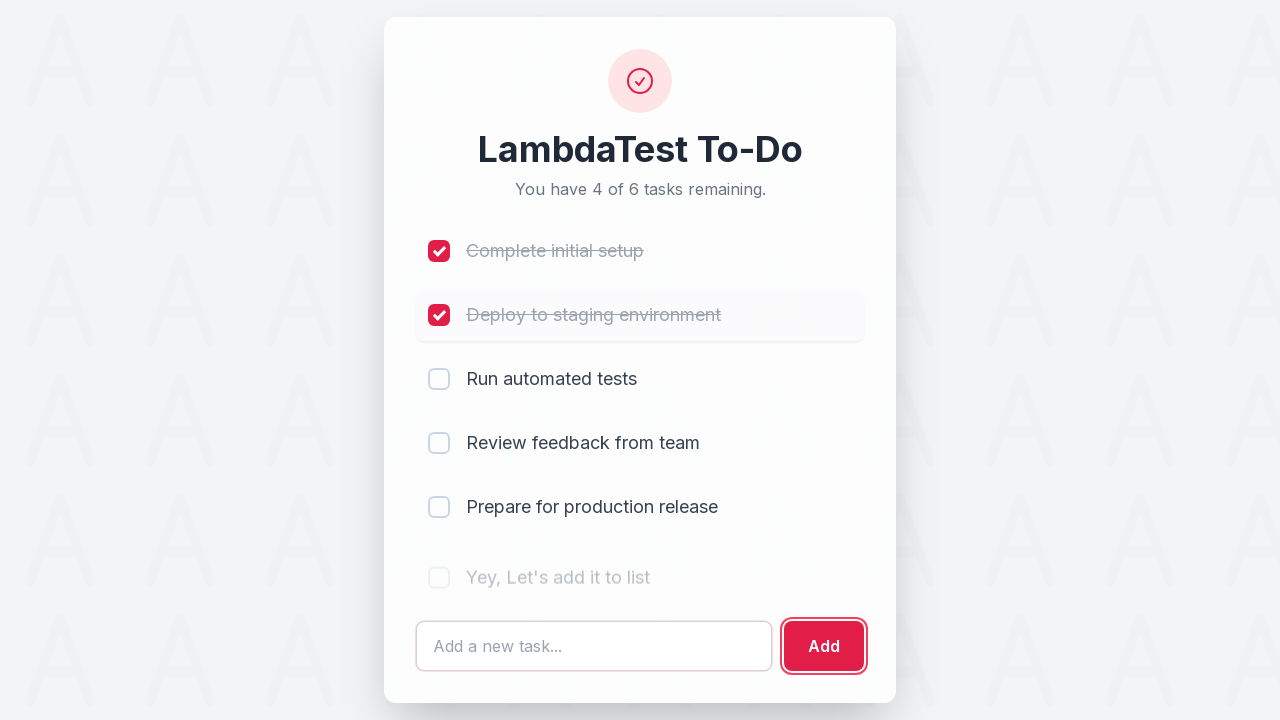

Retrieved text content of newly added todo item
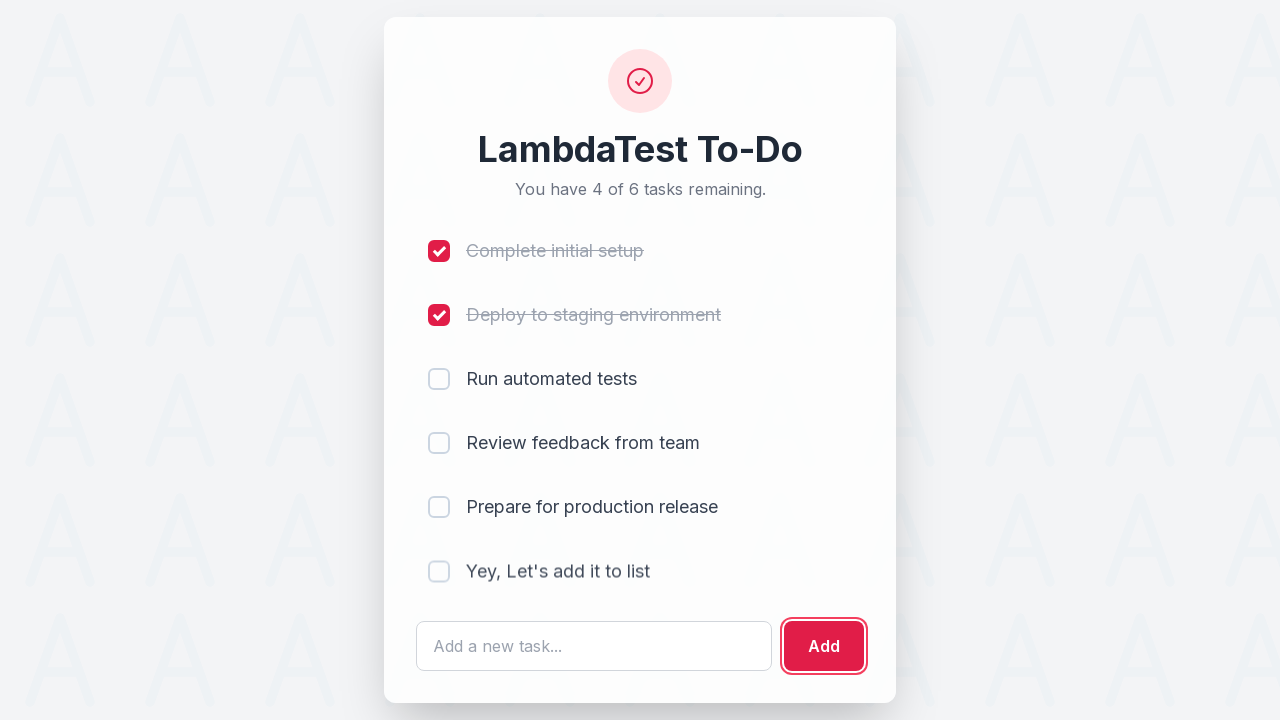

Verified that new todo item 'Yey, Let's add it to list' was successfully added to the list
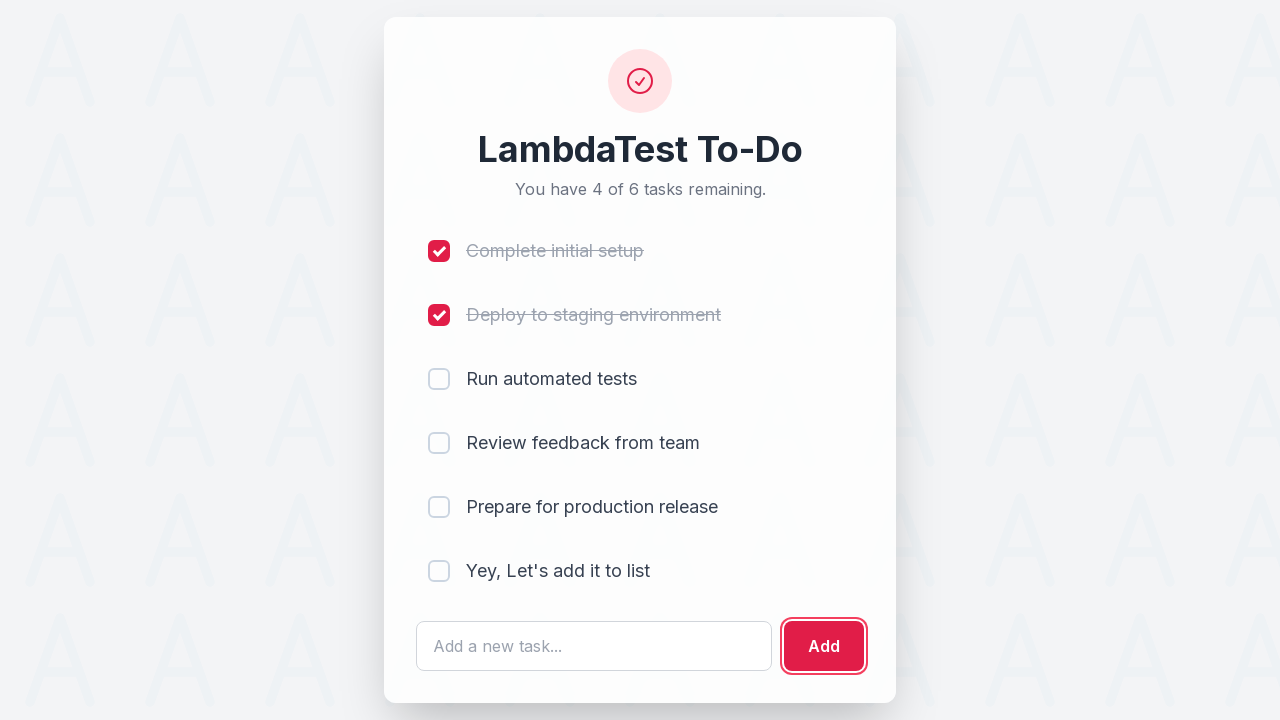

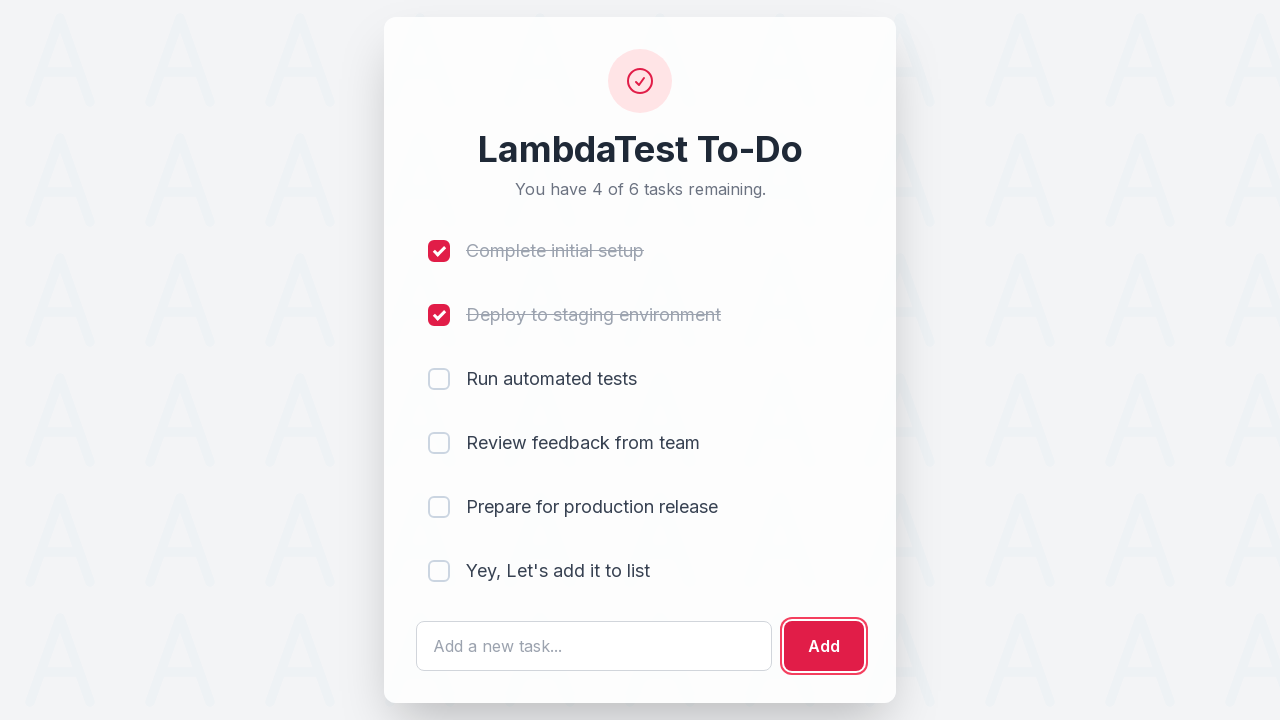